Tests dynamic loading functionality by clicking the Start button and verifying "Hello World!" text appears using explicit wait.

Starting URL: https://the-internet.herokuapp.com/dynamic_loading/1

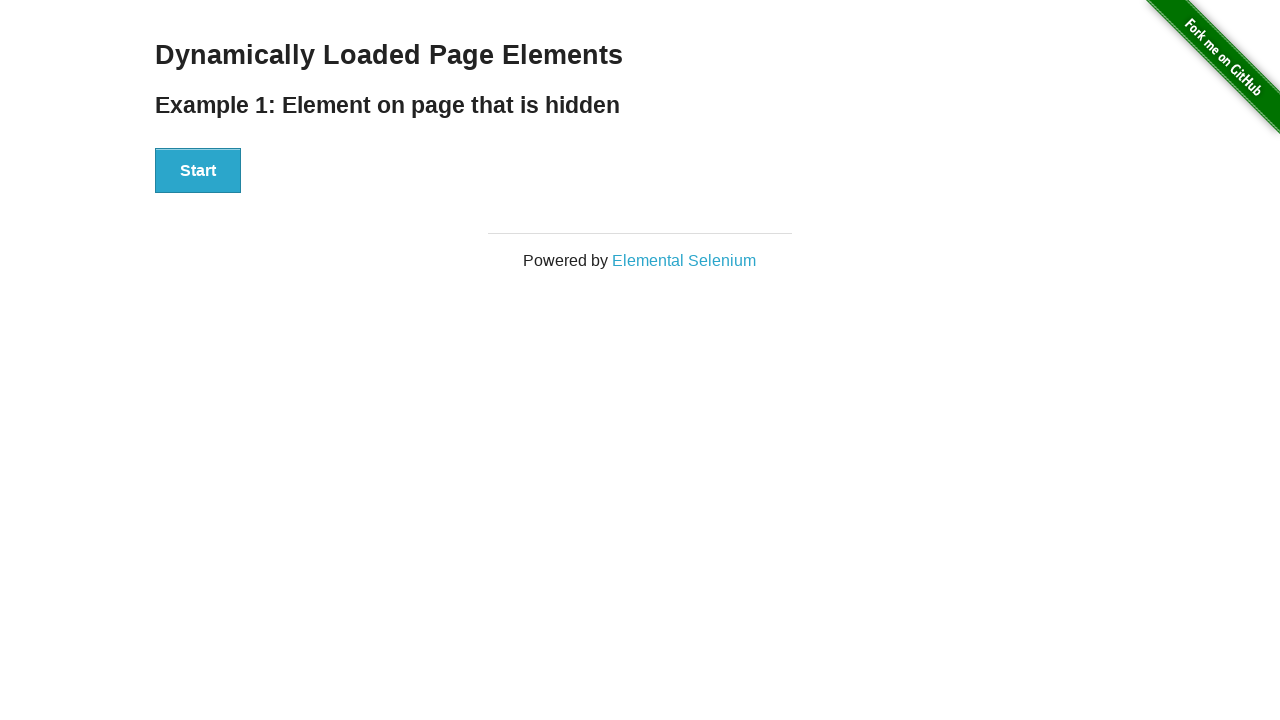

Clicked the Start button to initiate dynamic loading at (198, 171) on xpath=//button[.='Start']
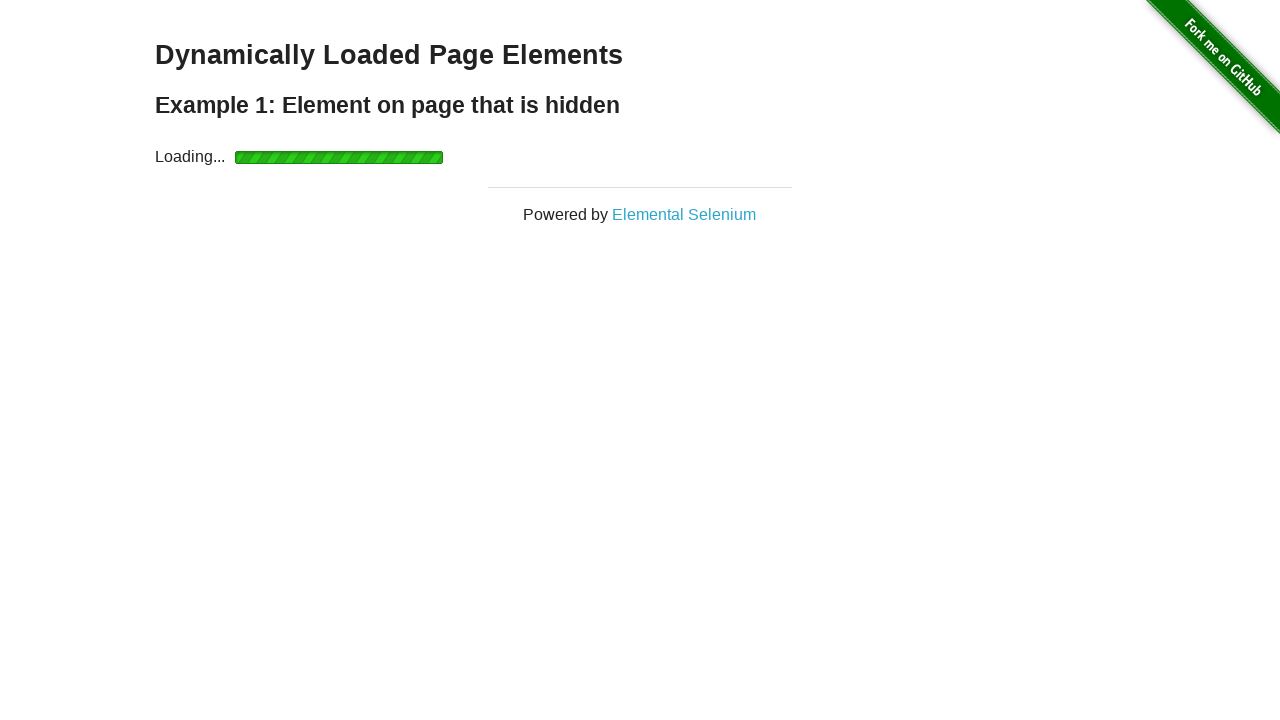

Located the 'Hello World!' text element
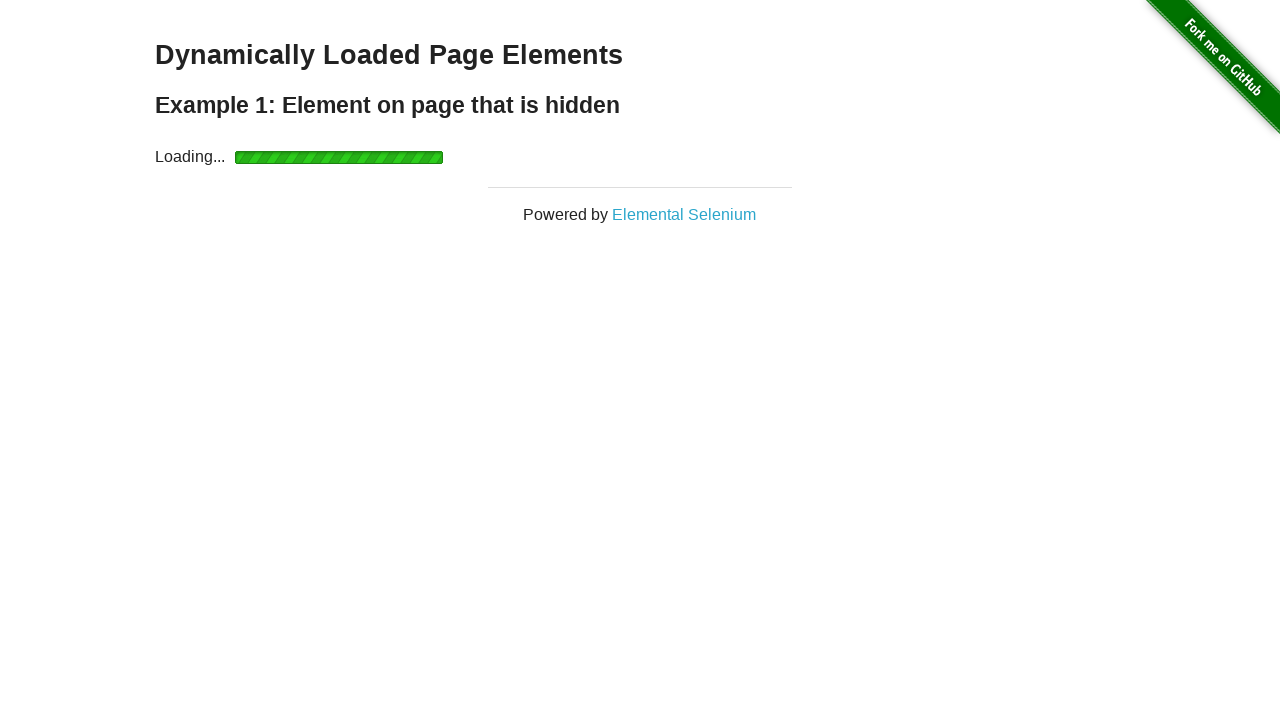

Waited for 'Hello World!' text to become visible (explicit wait completed)
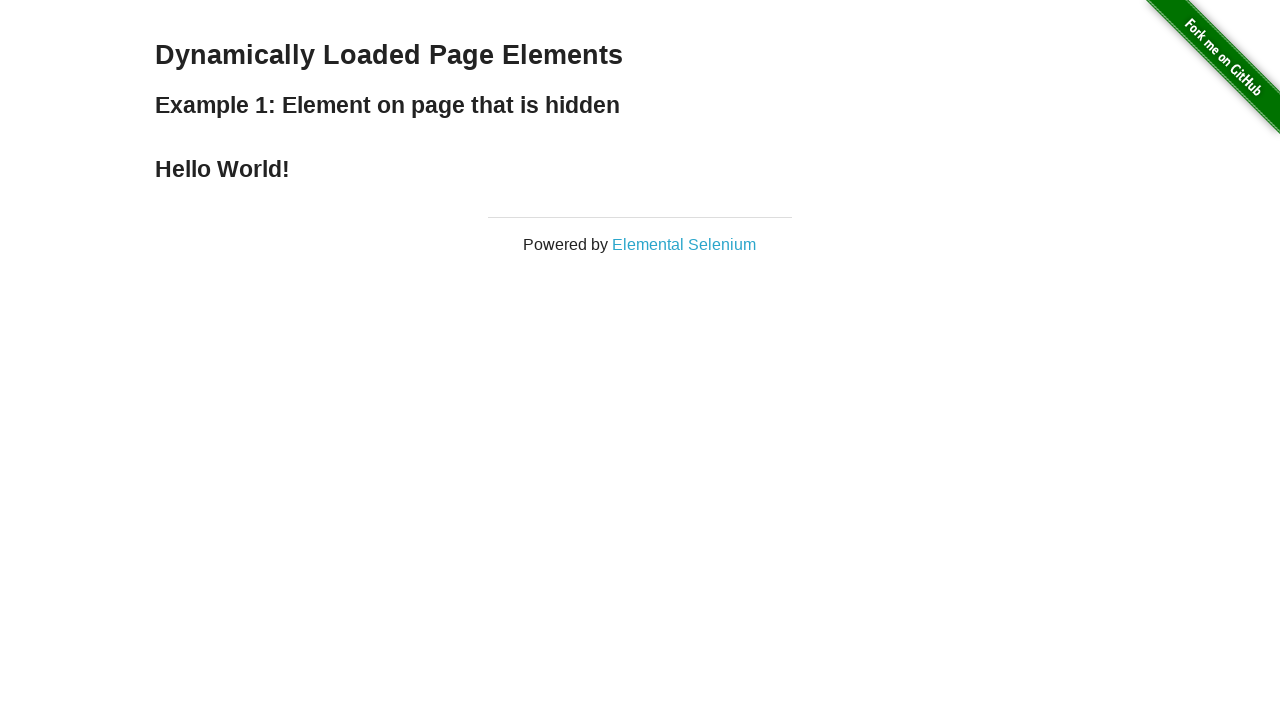

Verified that 'Hello World!' text content matches expected value
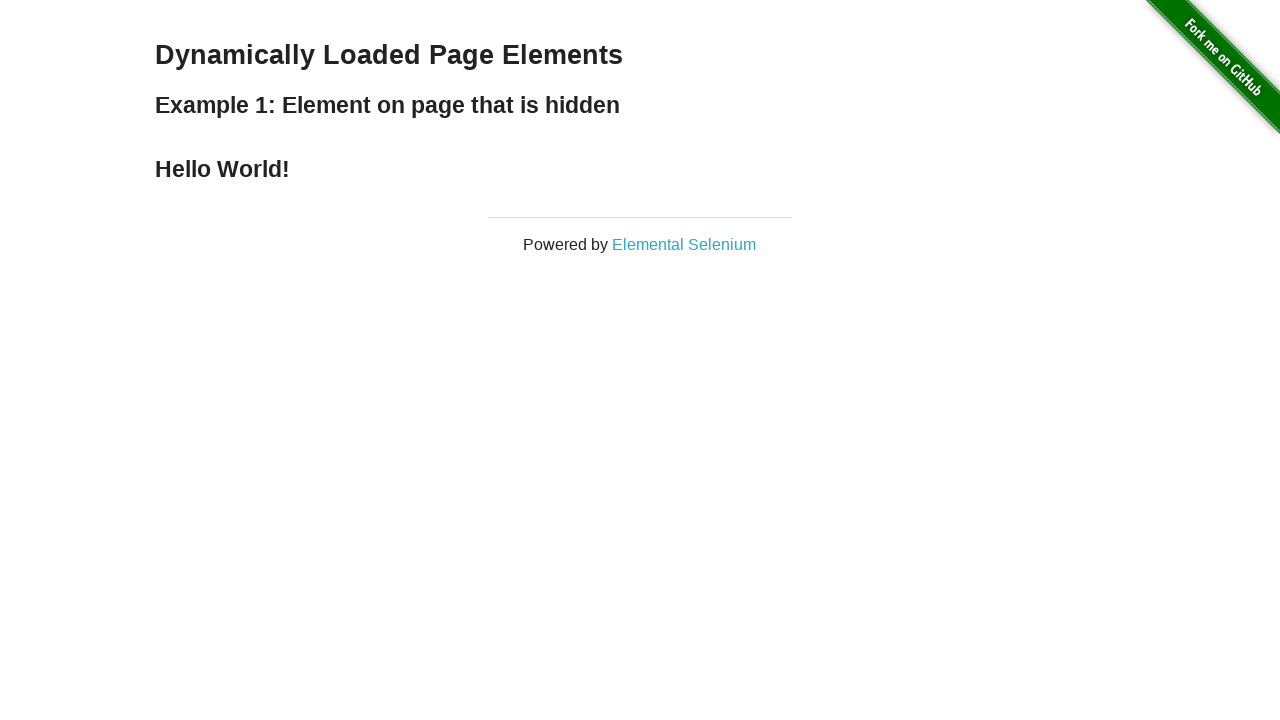

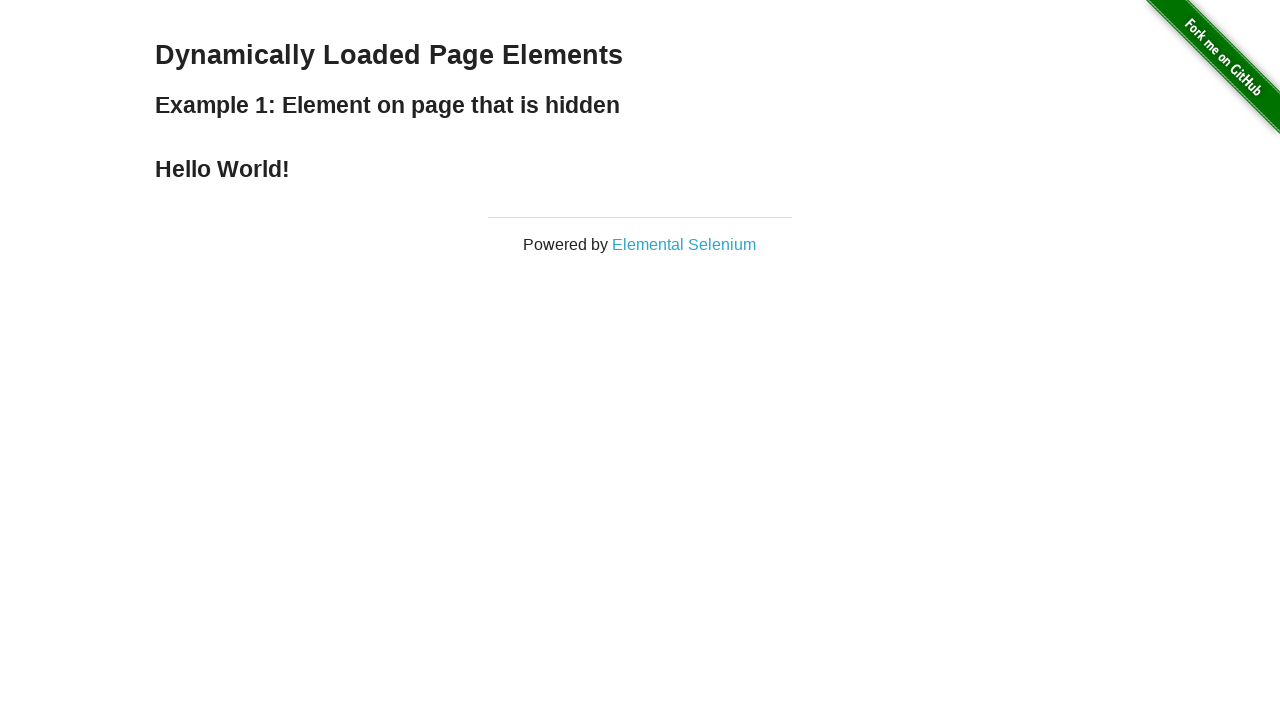